Tests clicking a button using exact text match and verifies the dynamic click message appears

Starting URL: https://demoqa.com/buttons

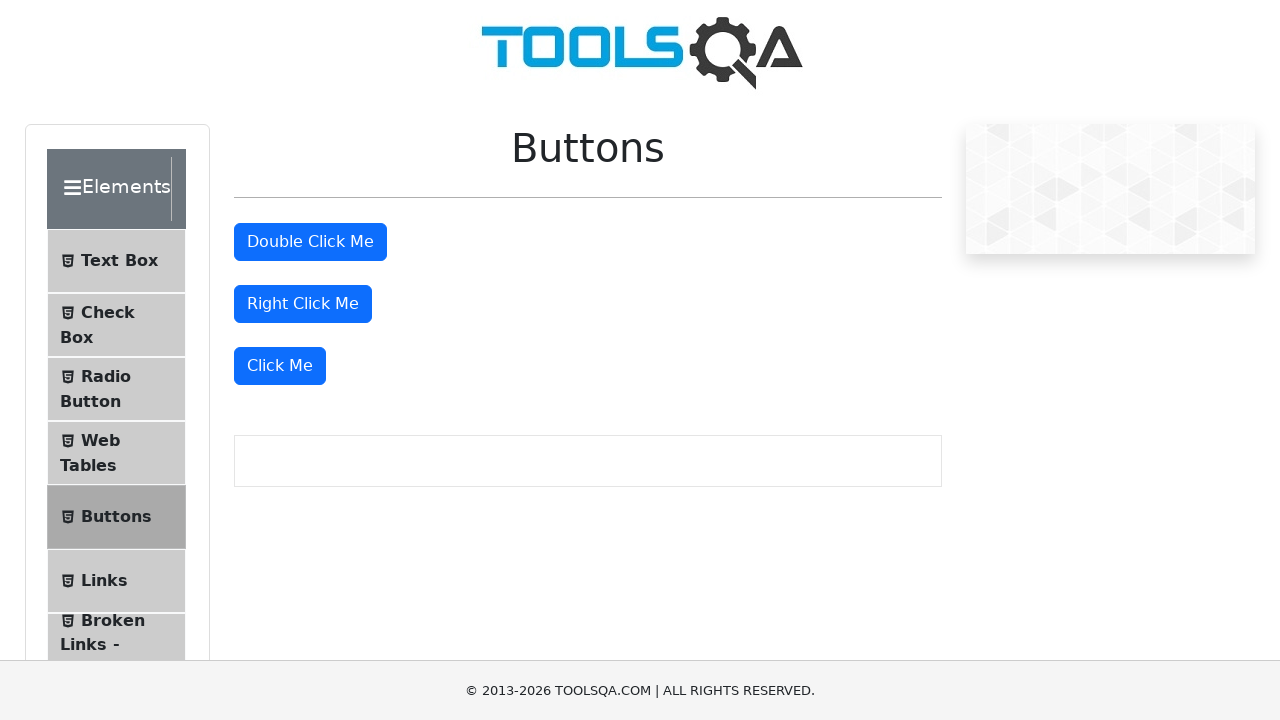

Clicked the 'Click Me' button using exact text match at (280, 366) on internal:text="Click Me"s
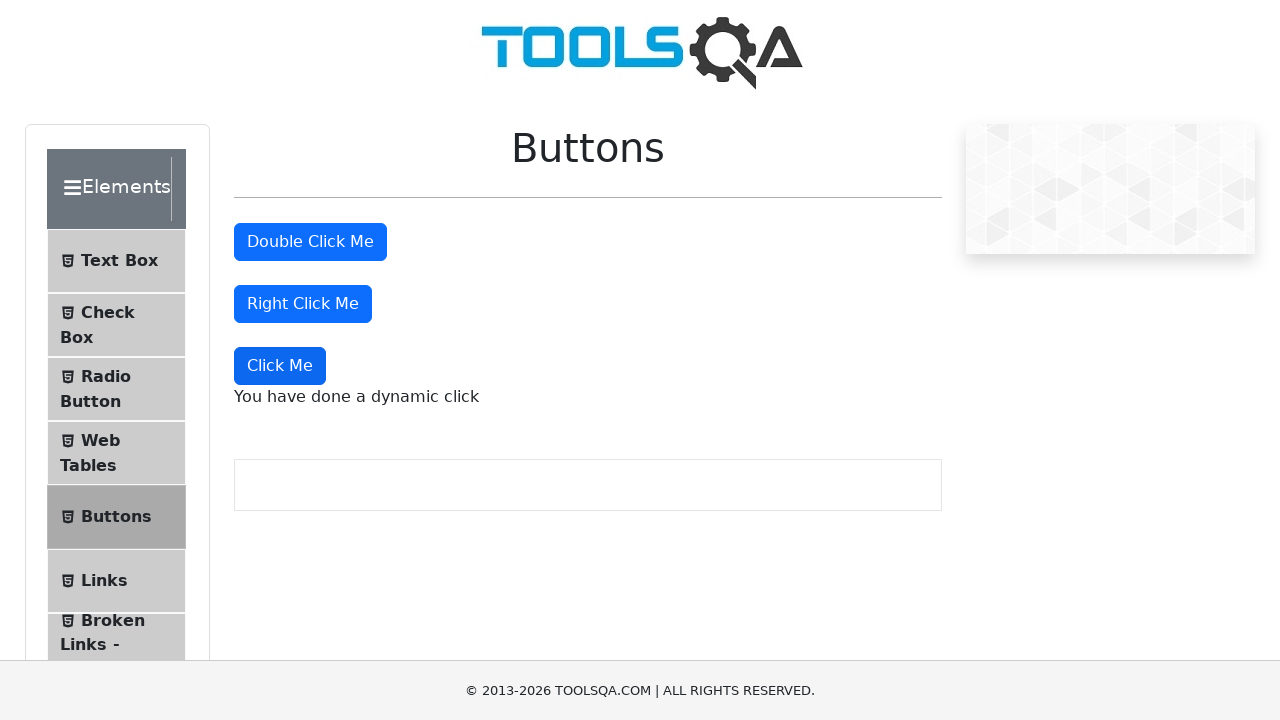

Verified the dynamic click message appeared
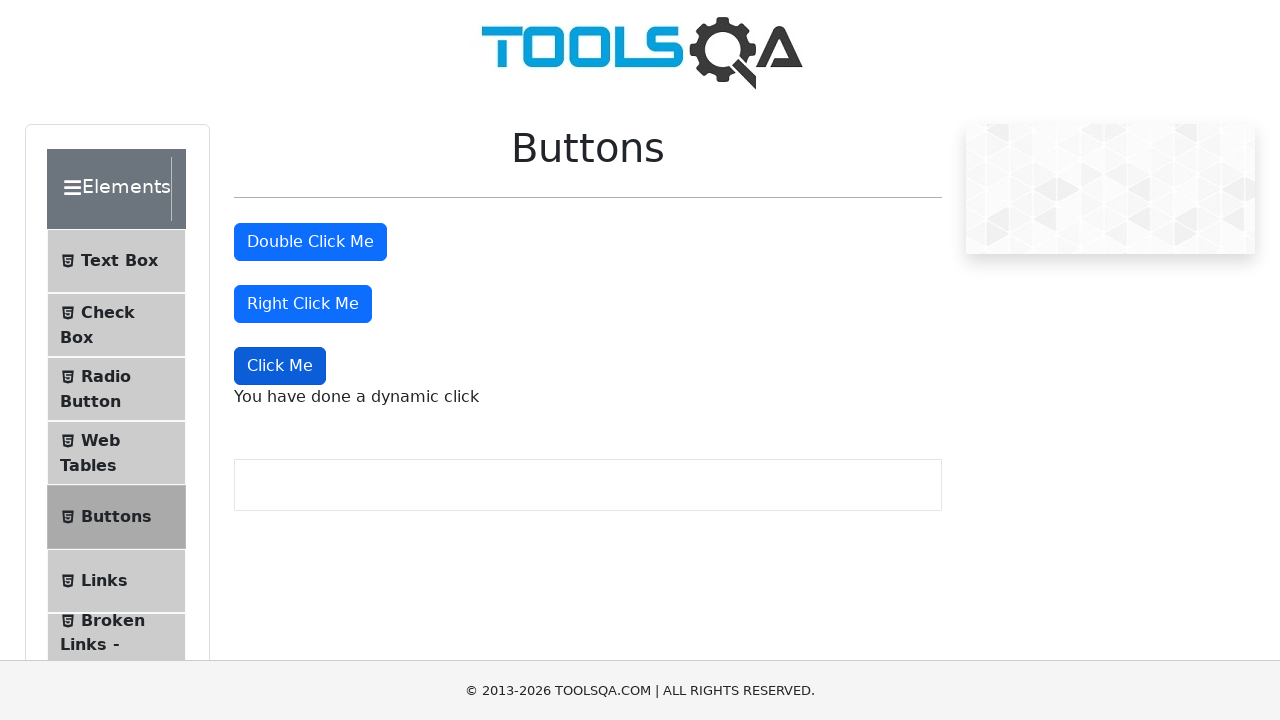

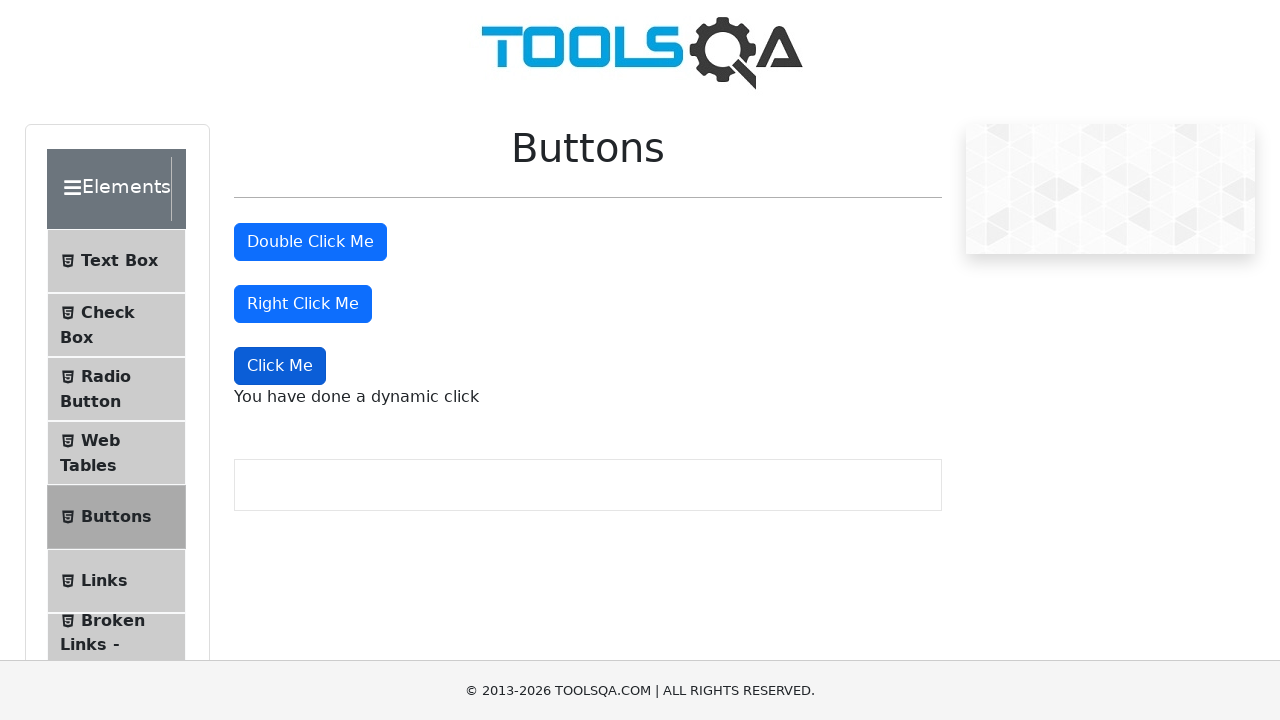